Tests waiting for asynchronous HTTP messages to complete and verifying the message count.

Starting URL: https://testpages.eviltester.com/styled/sync/xhttp-messages.html

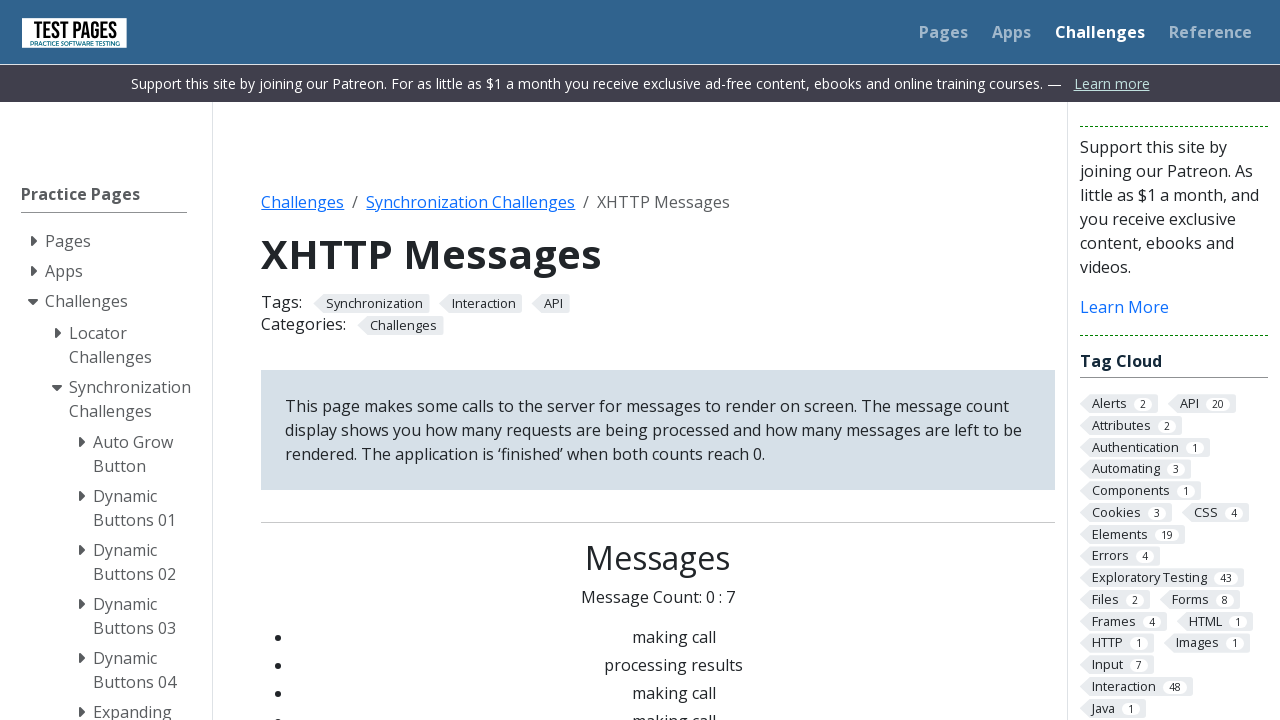

Waited for message status to show zero count (Message Count: 0 : 0)
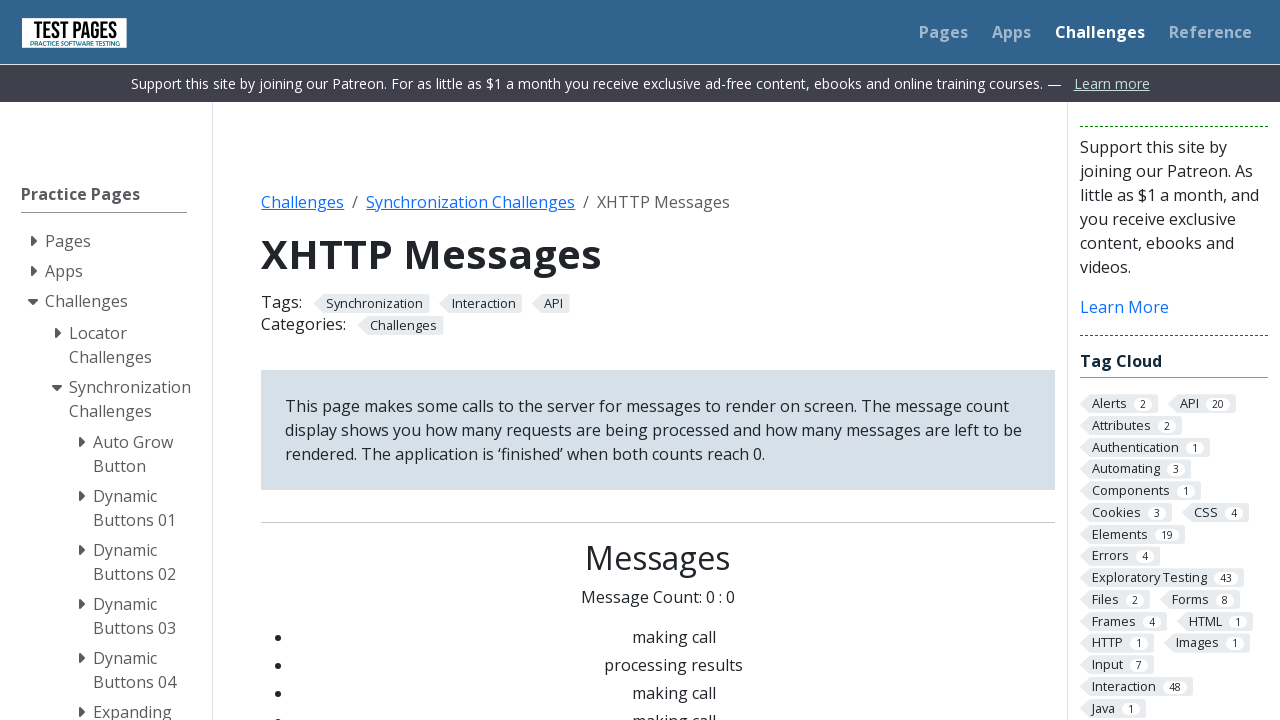

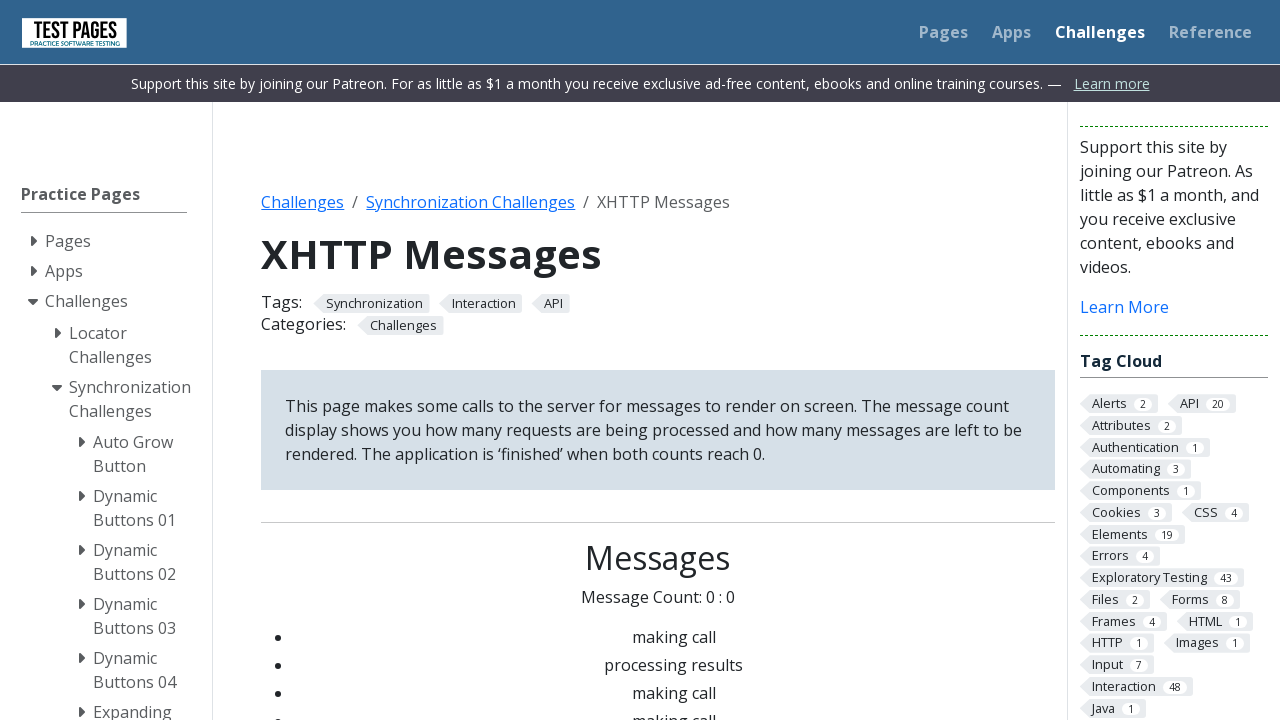